Tests registration form by navigating to signup page and filling out user registration details including business name, full name, email, phone, and password

Starting URL: https://demo.midtrans.com/

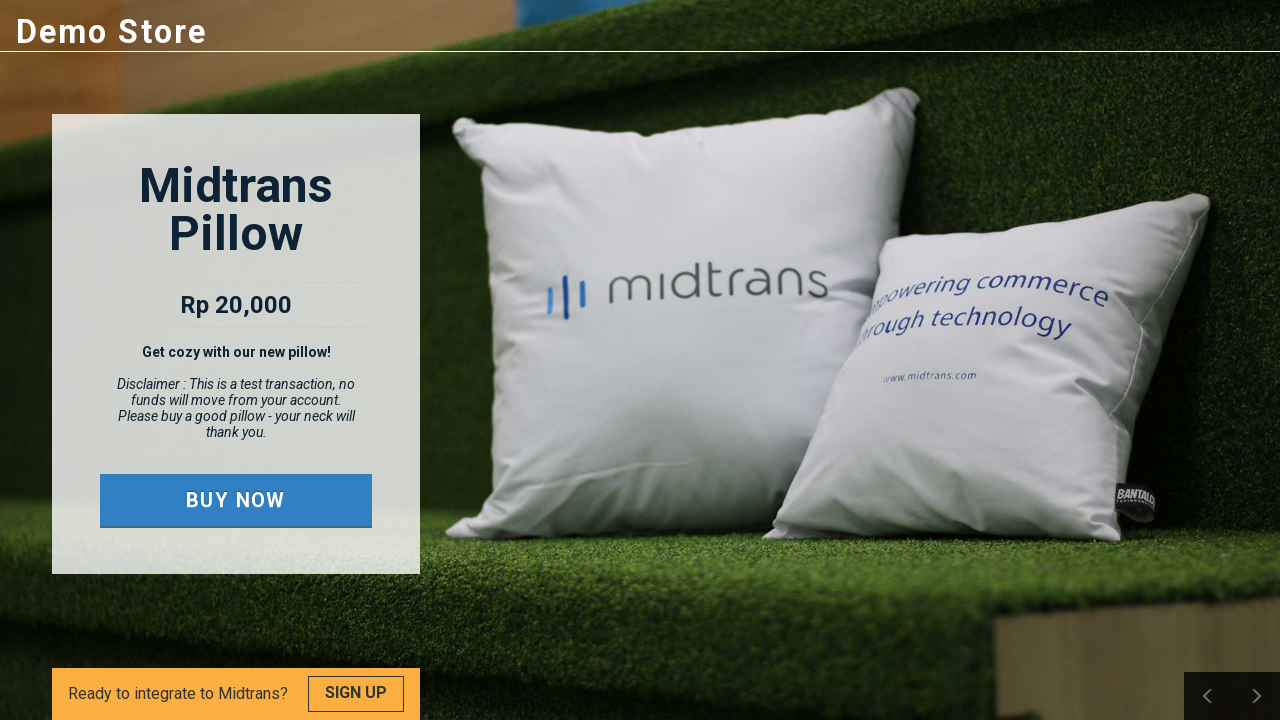

Clicked registration/signup link at (356, 694) on //*[@id="container"]/div/div/div[1]/div[2]/div/div/div[4]/a
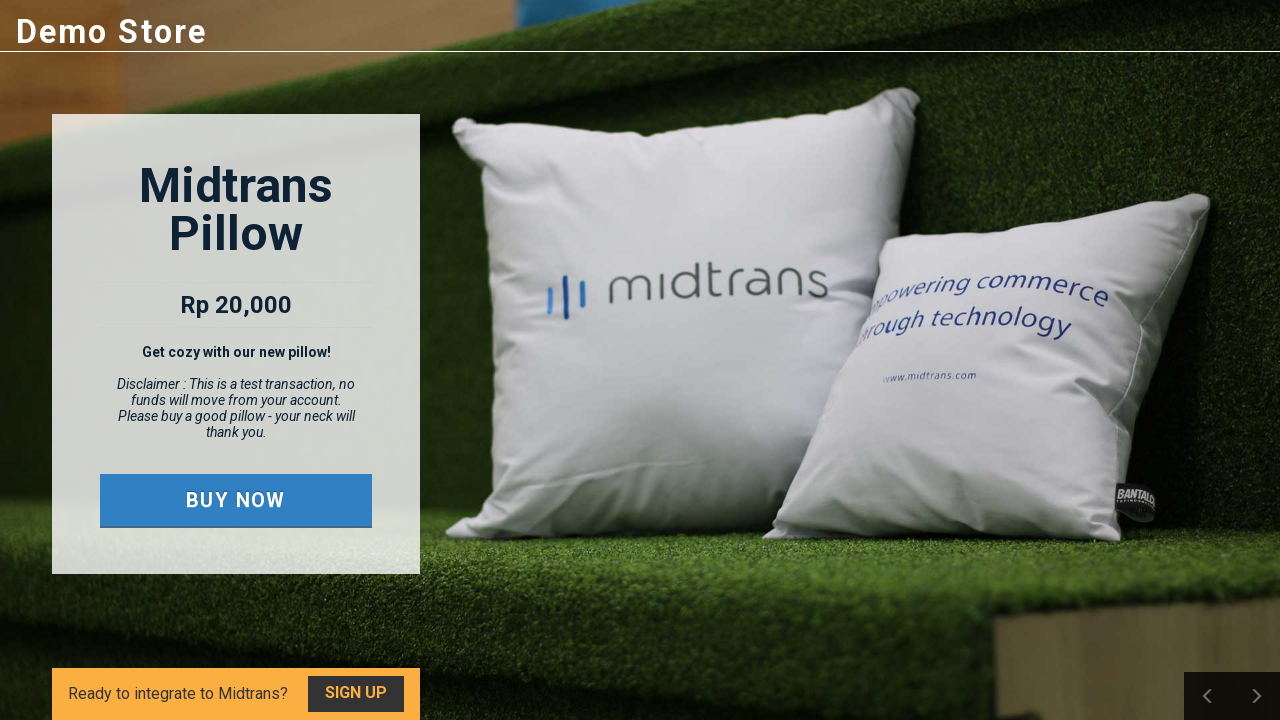

New registration window opened
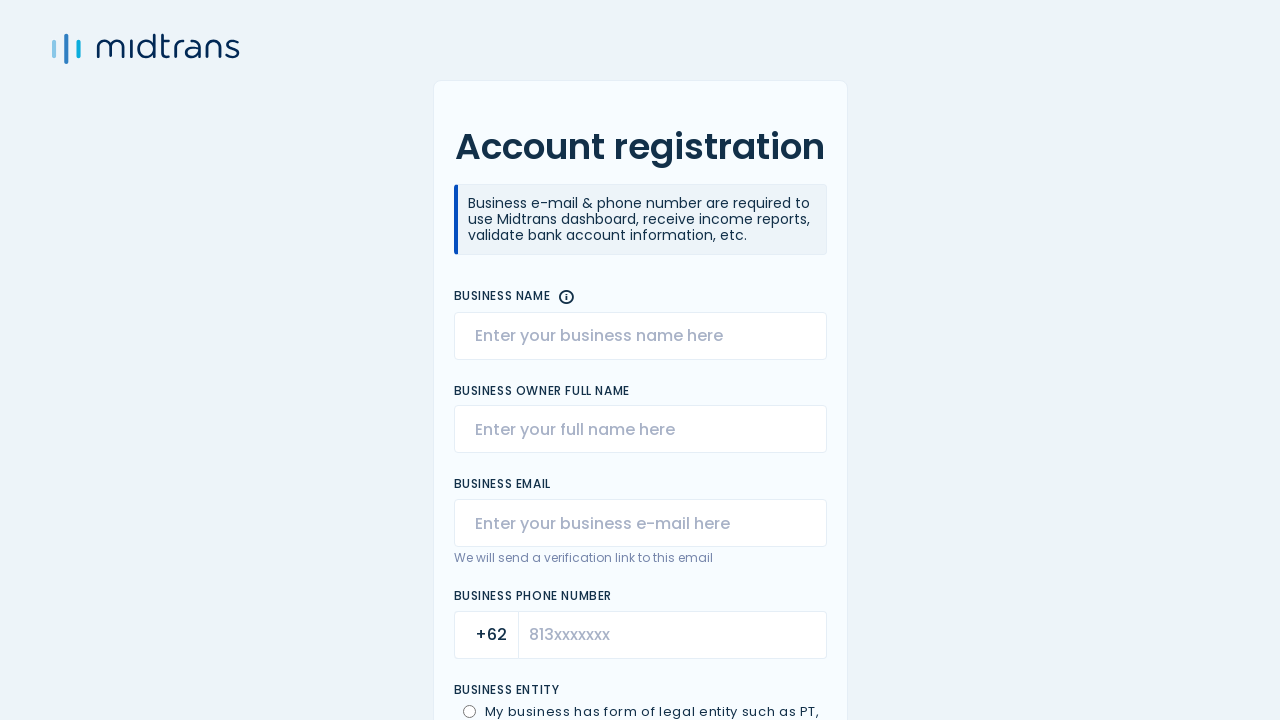

Filled business name field with 'TechCorp Solutions' on #user_merchant_name
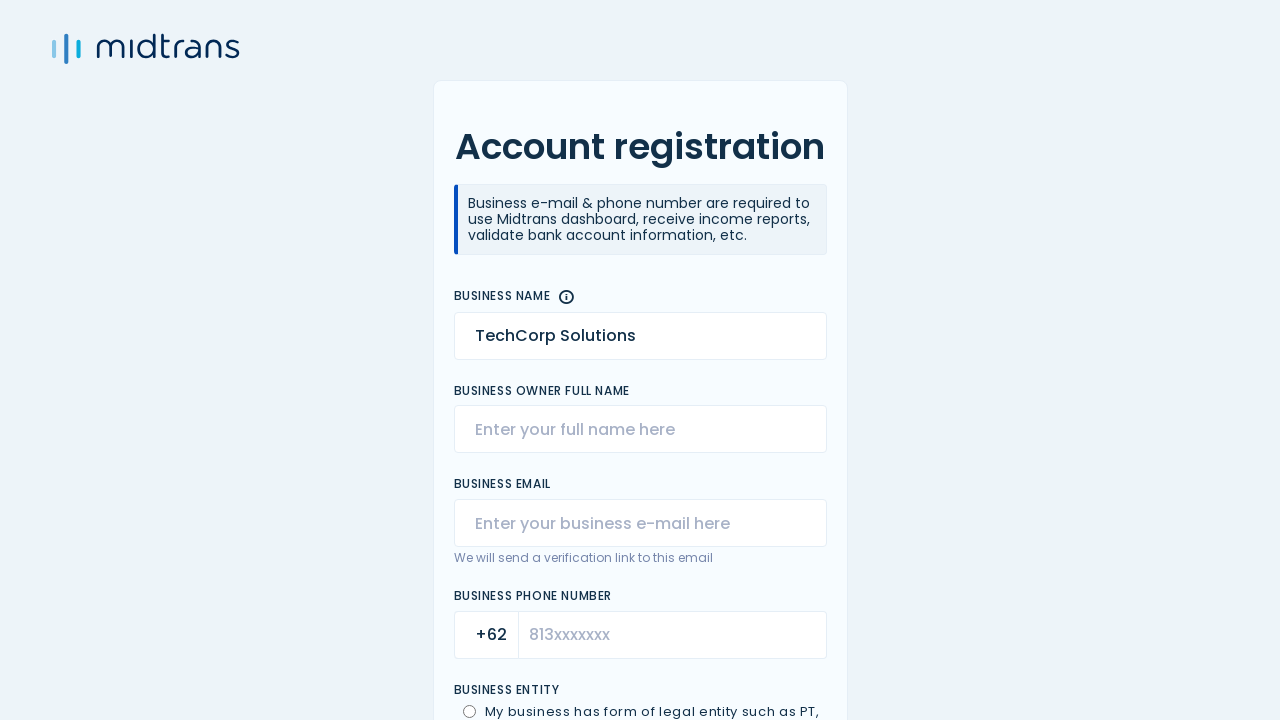

Filled full name field with 'John Smith' on #user_full_name
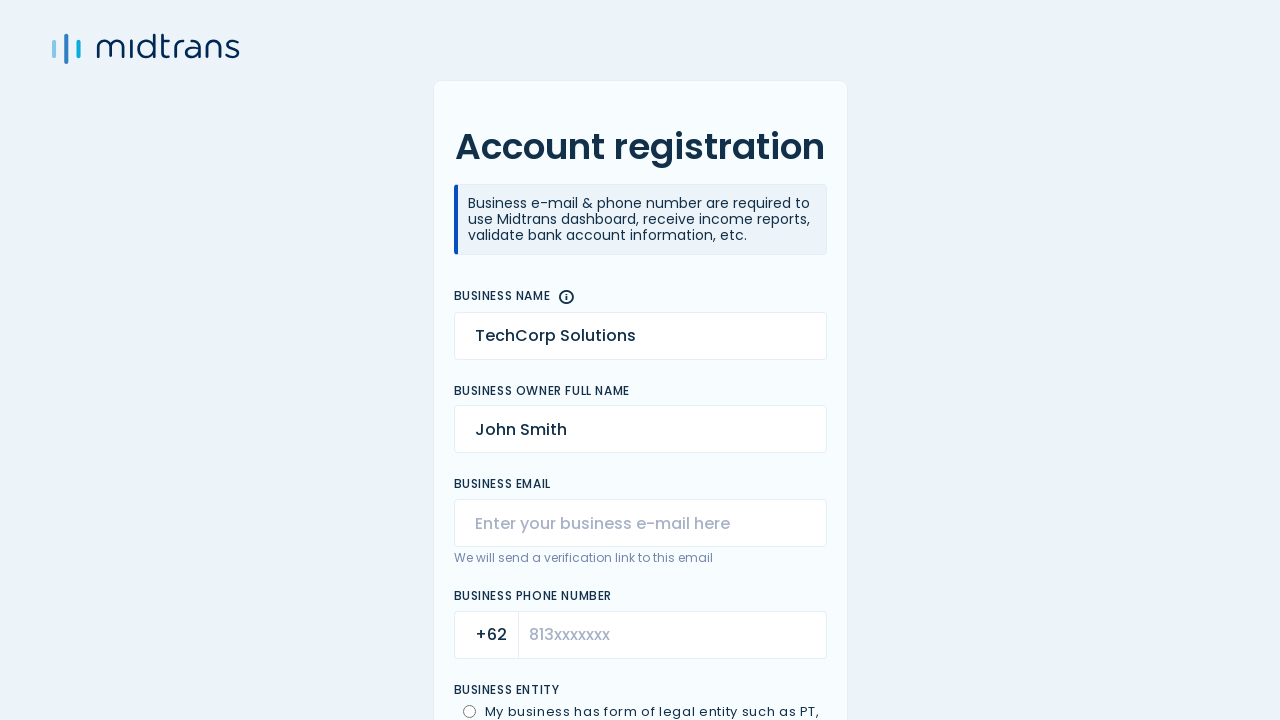

Filled email field with 'testuser478@mailinator.com' on #user_email
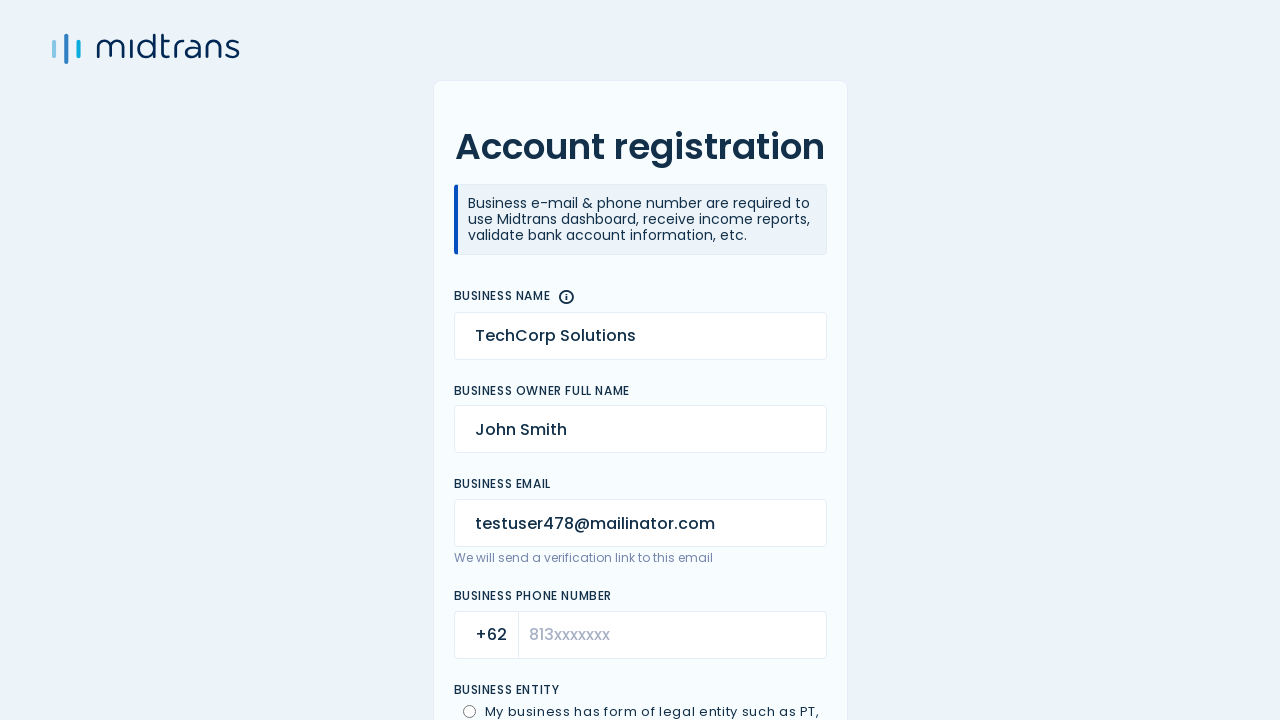

Filled phone number field with '085512349876' on #user_phone
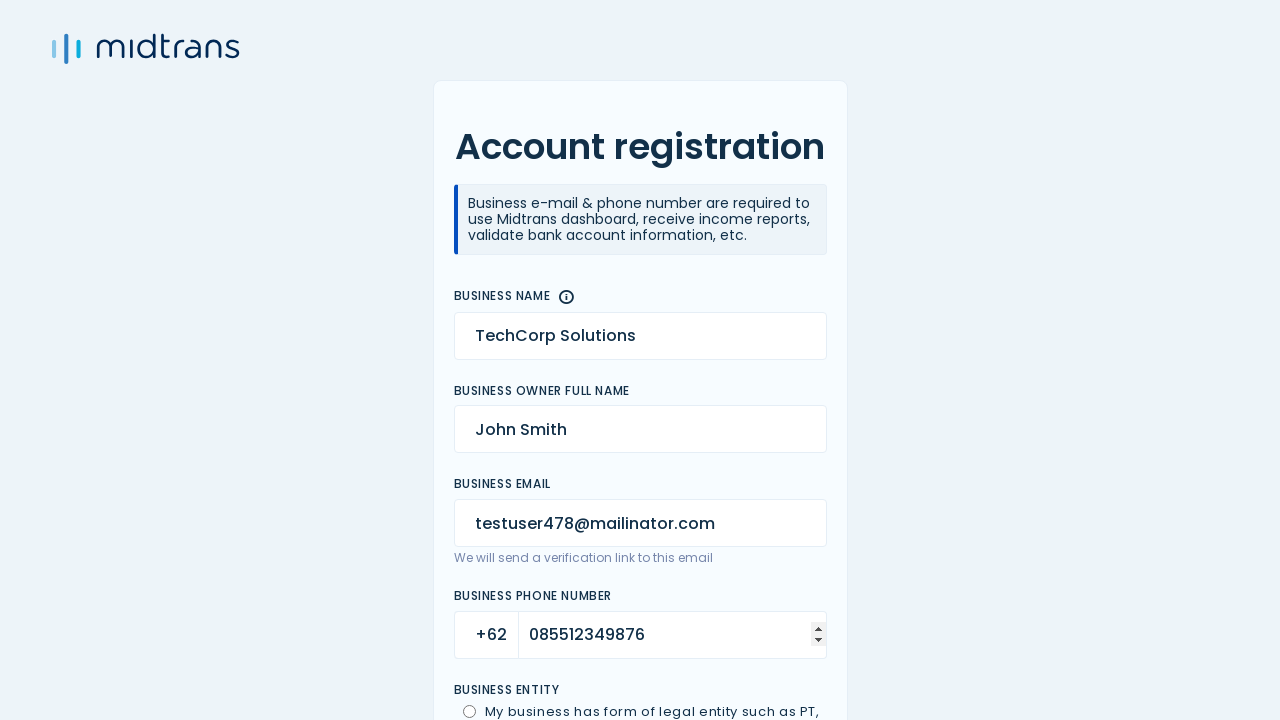

Filled password field with 'SecurePass123' on #user_password
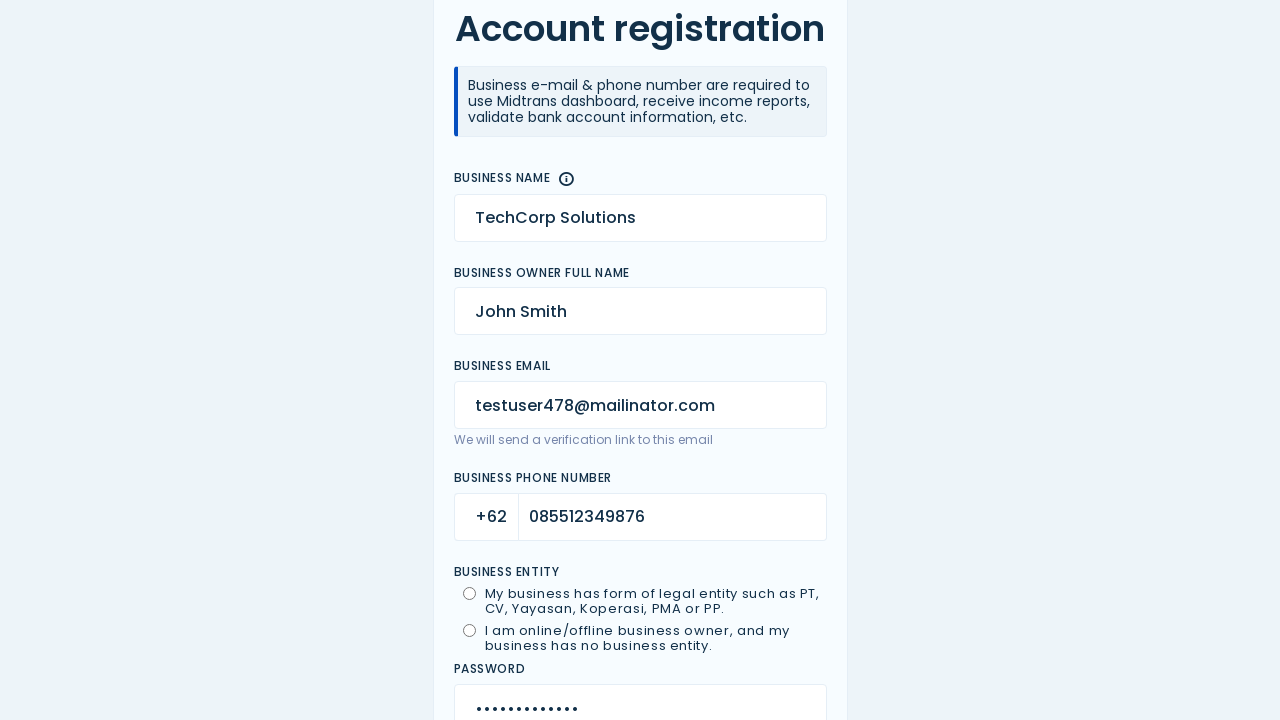

Filled password confirmation field with 'SecurePass123' on #user_password_confirmation
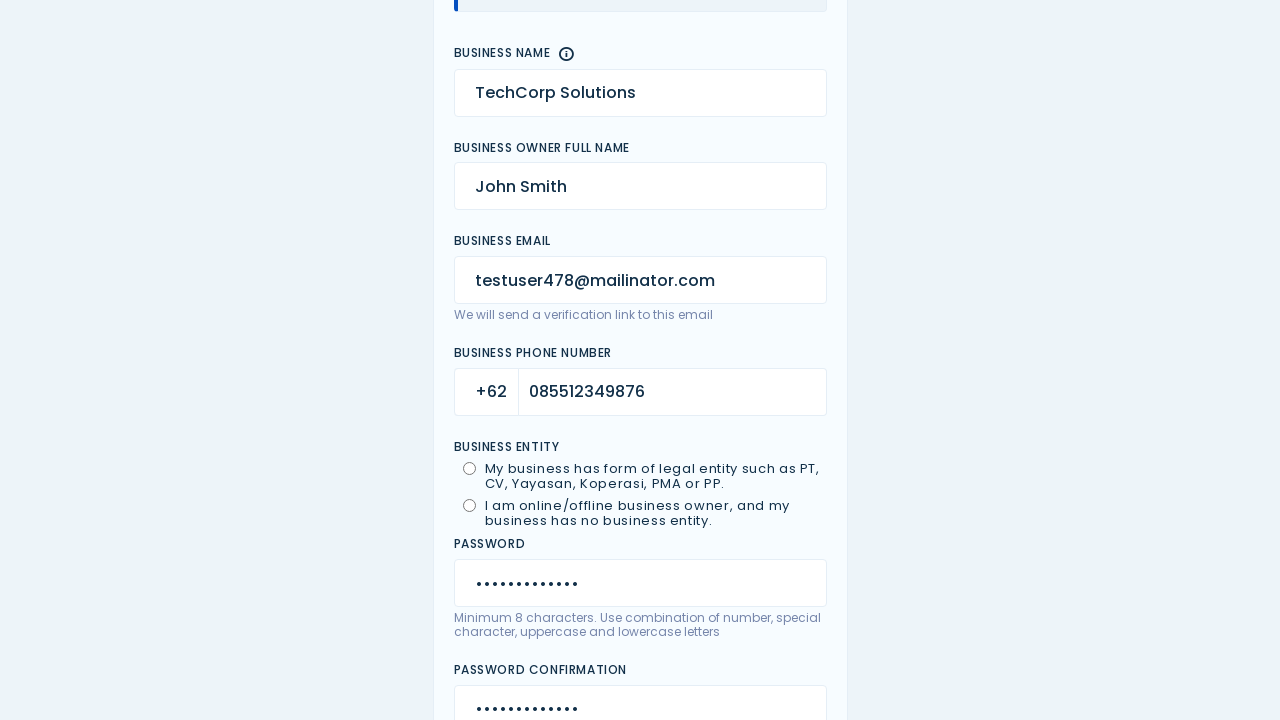

Clicked signup button to submit registration form at (640, 576) on #signup_btn
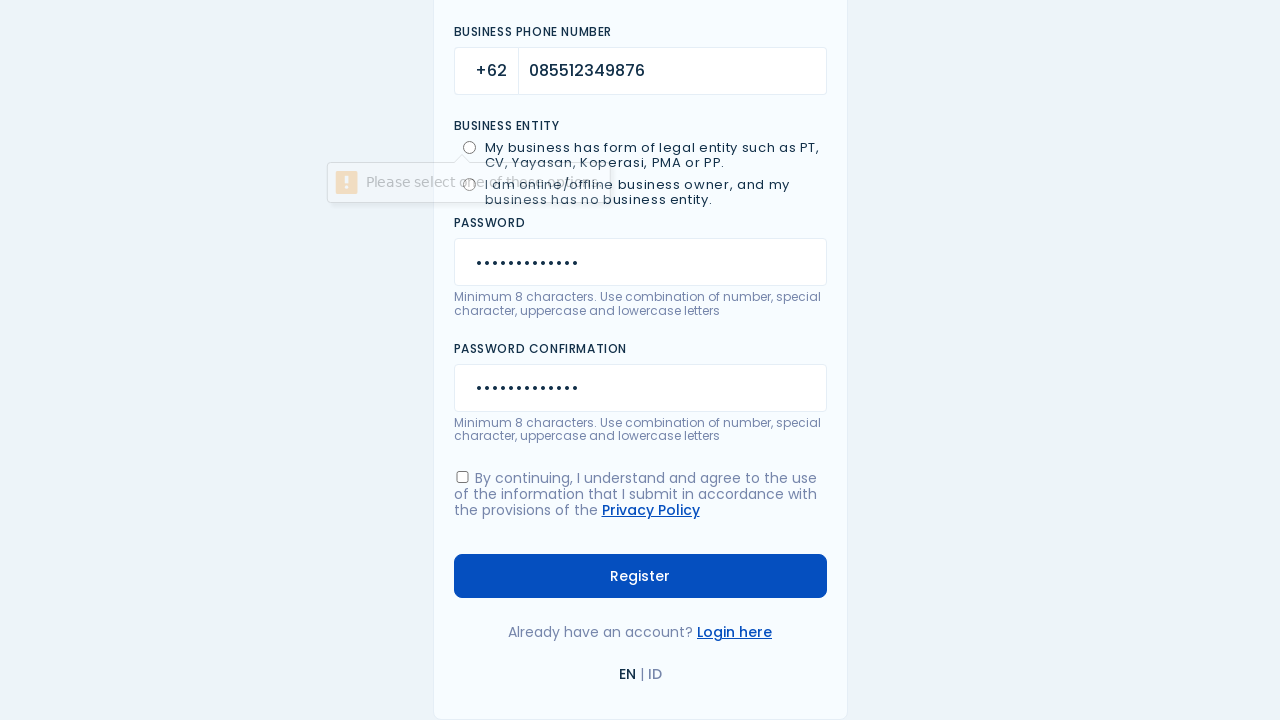

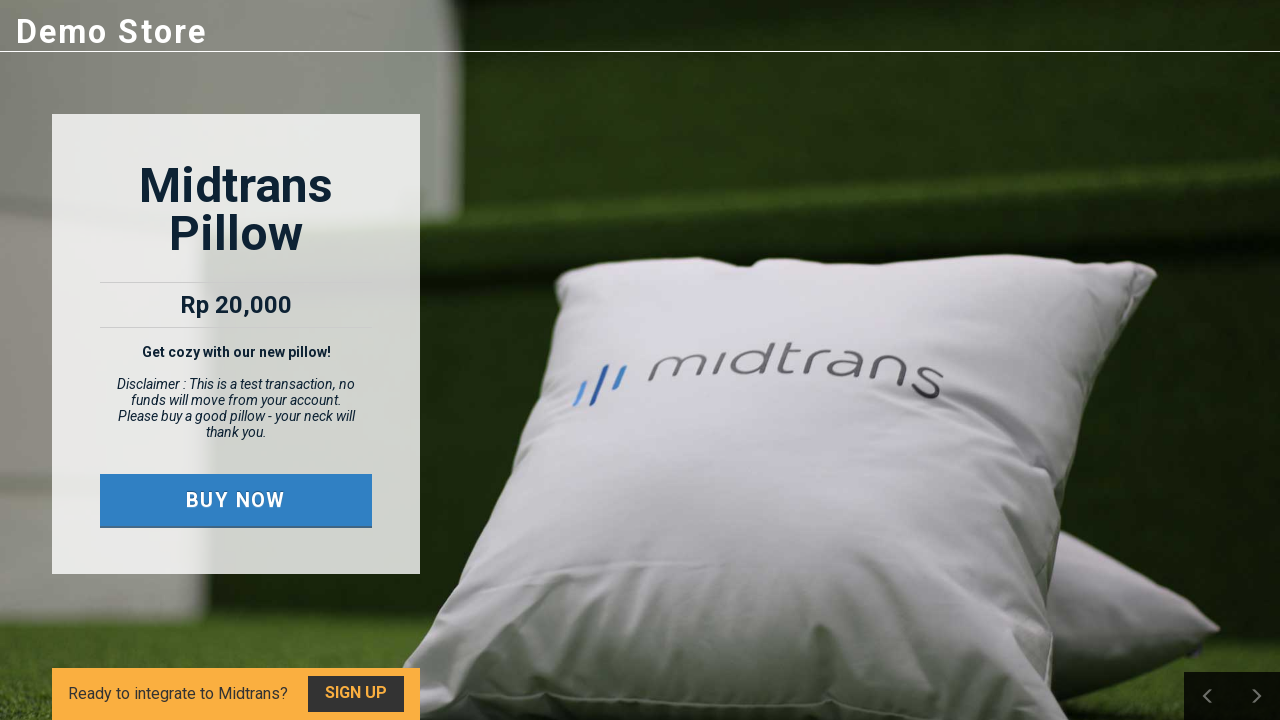